Tests the search functionality on python.org by entering "pycon" in the search box and submitting the form, then verifying results are found.

Starting URL: http://www.python.org

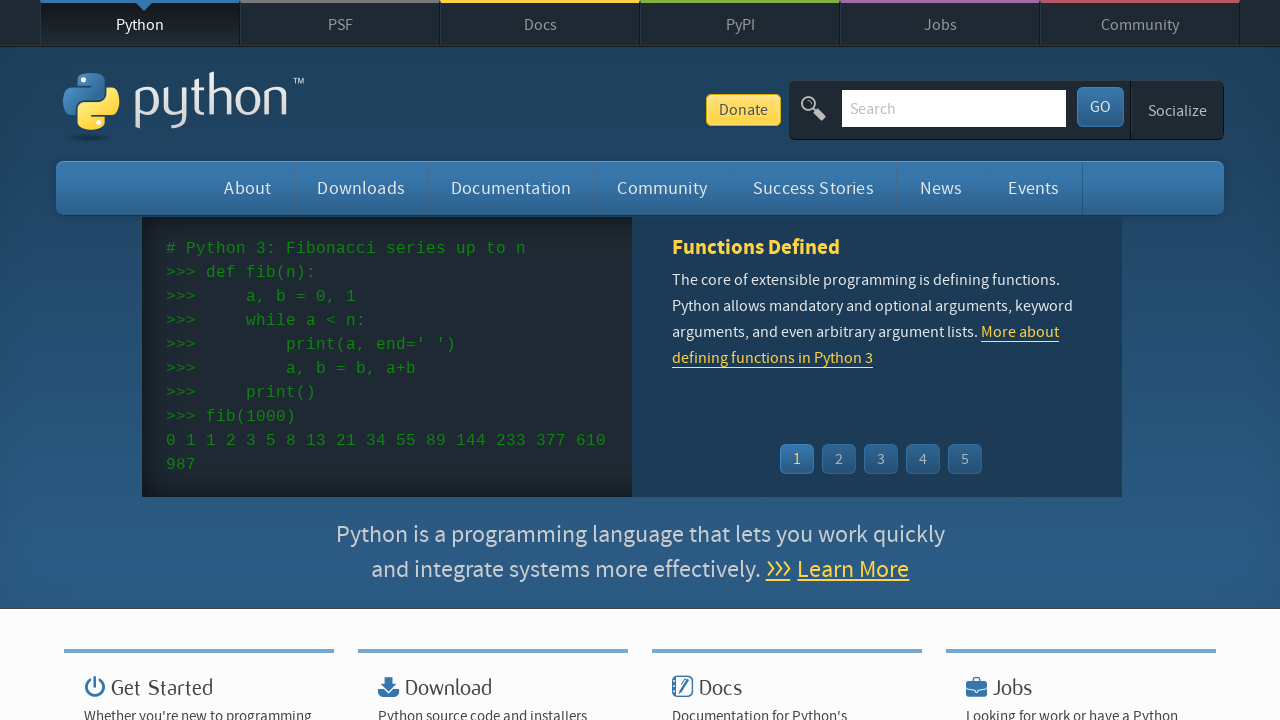

Verified 'Python' is present in page title
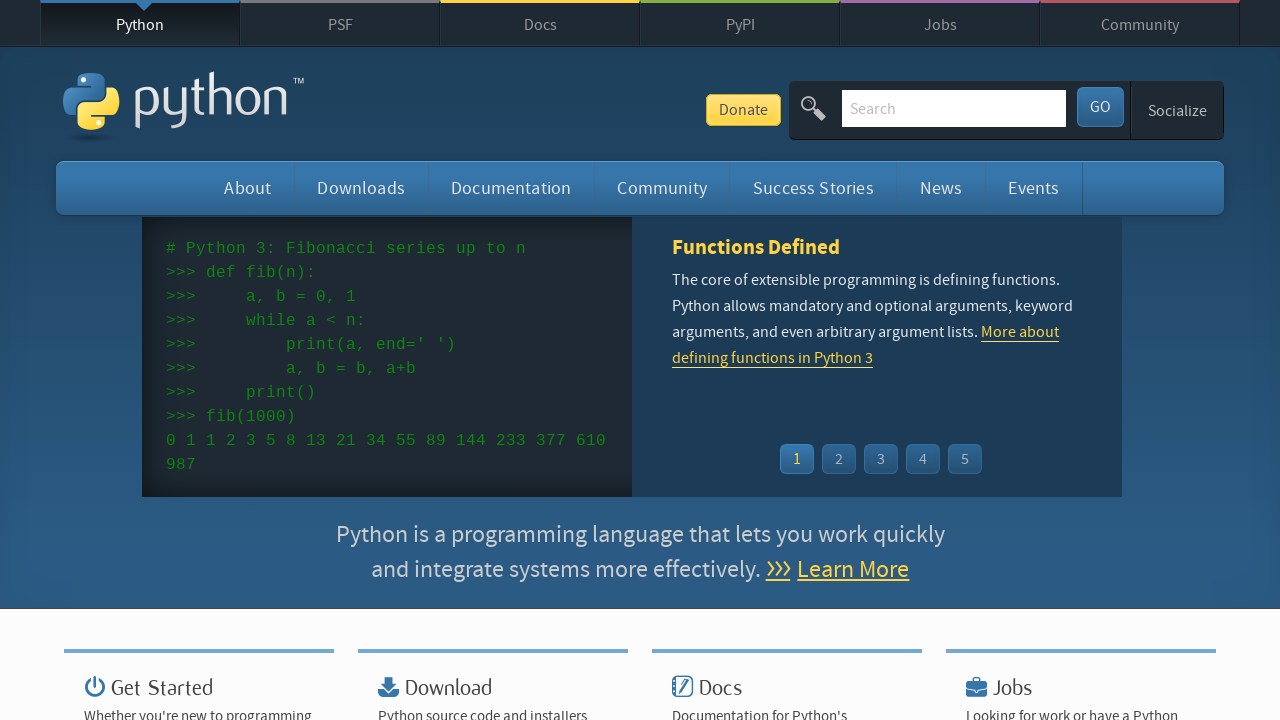

Filled search box with 'pycon' on input[name='q']
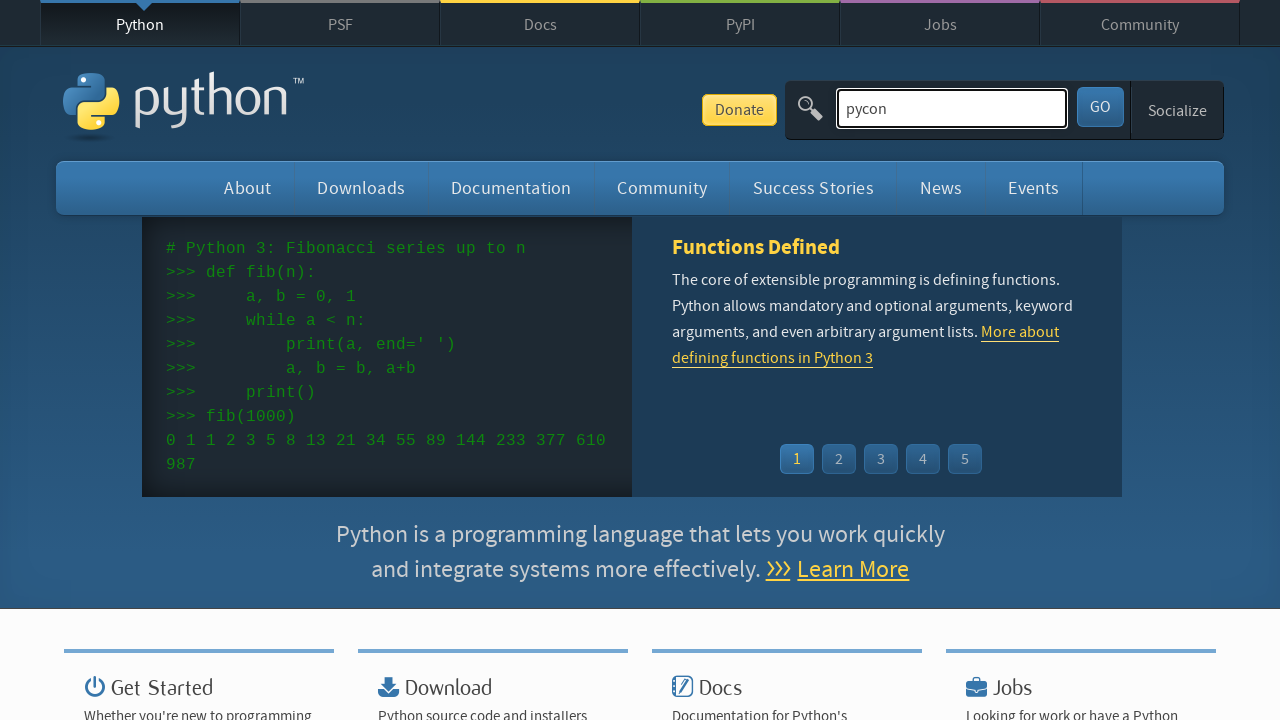

Pressed Enter to submit search form on input[name='q']
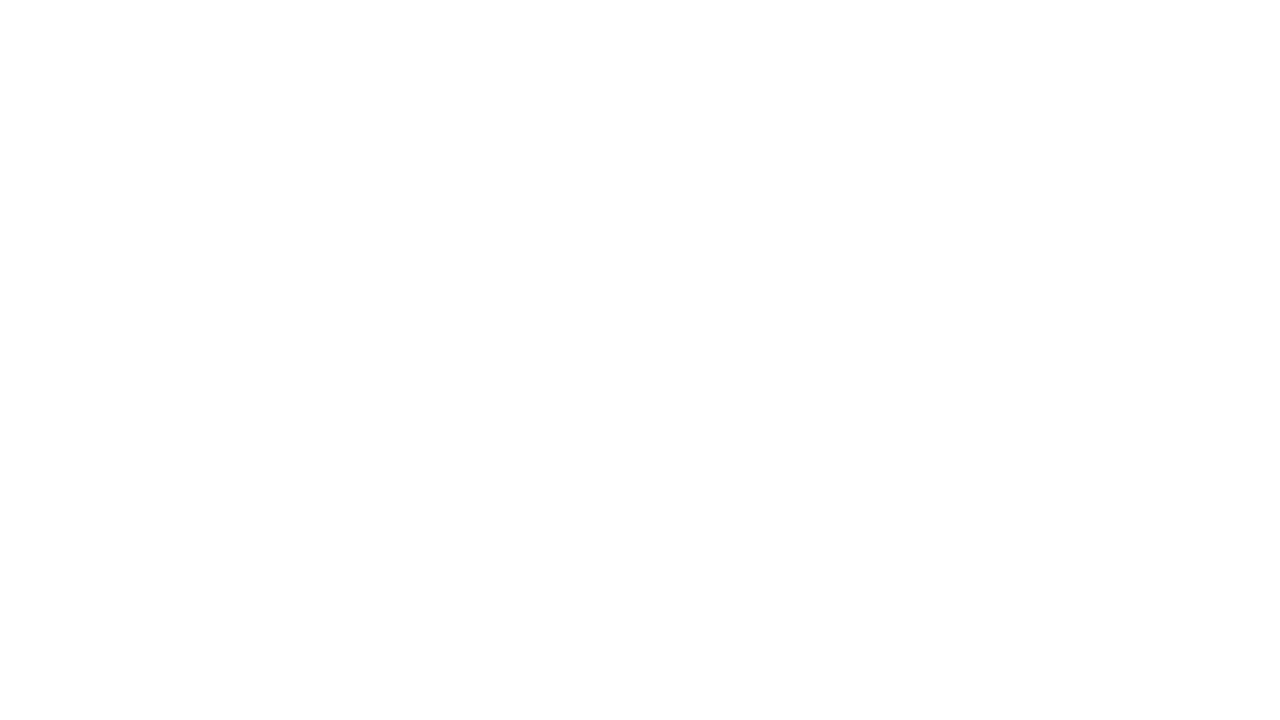

Waited for page to reach networkidle state
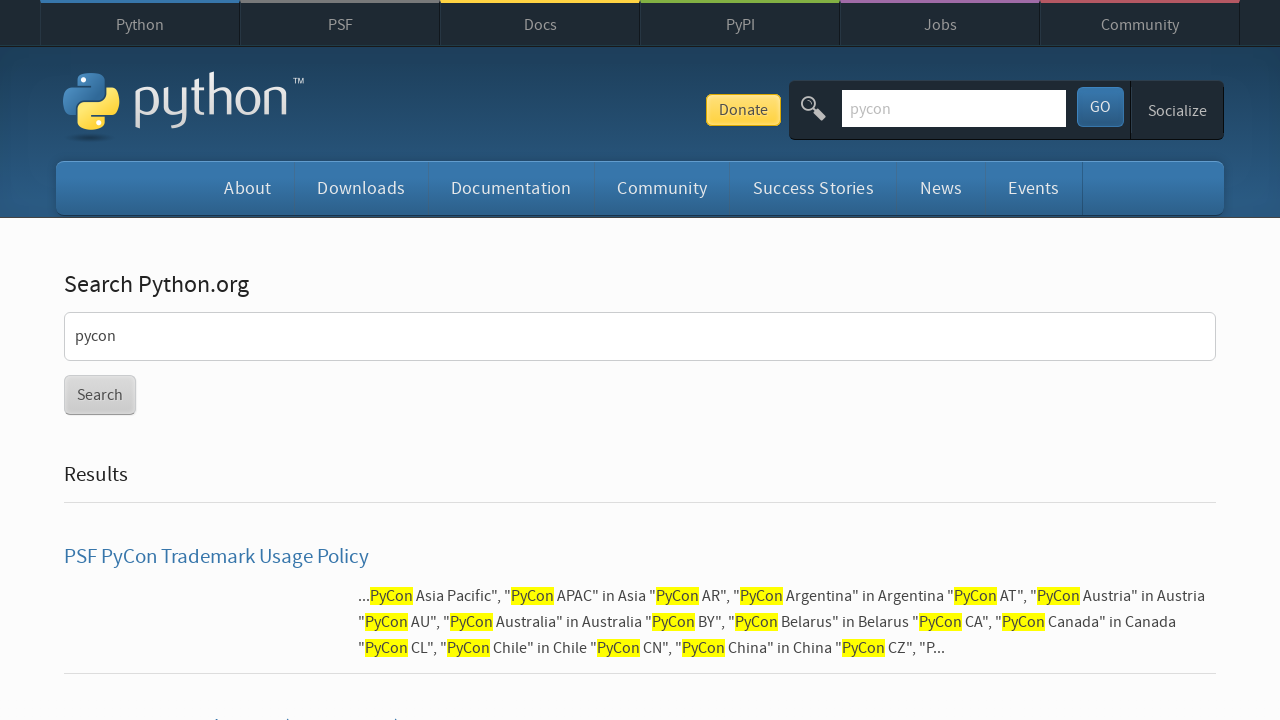

Verified search results were found (no 'No results found' message)
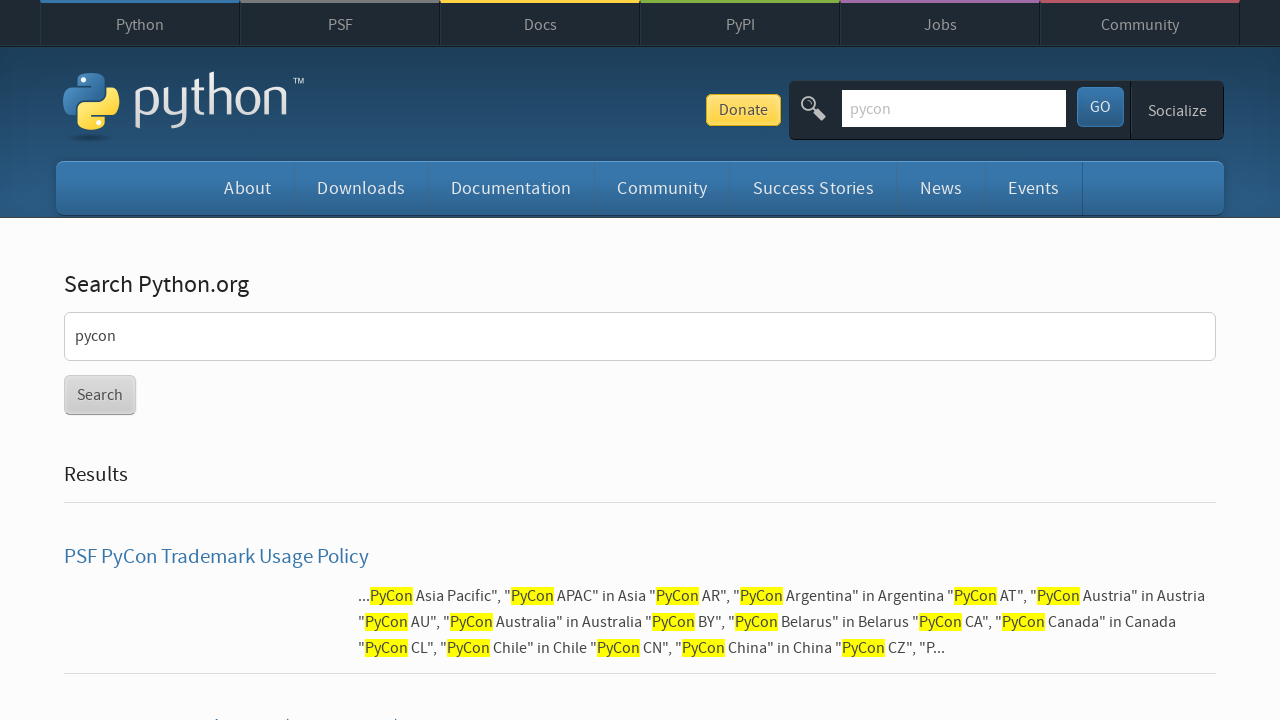

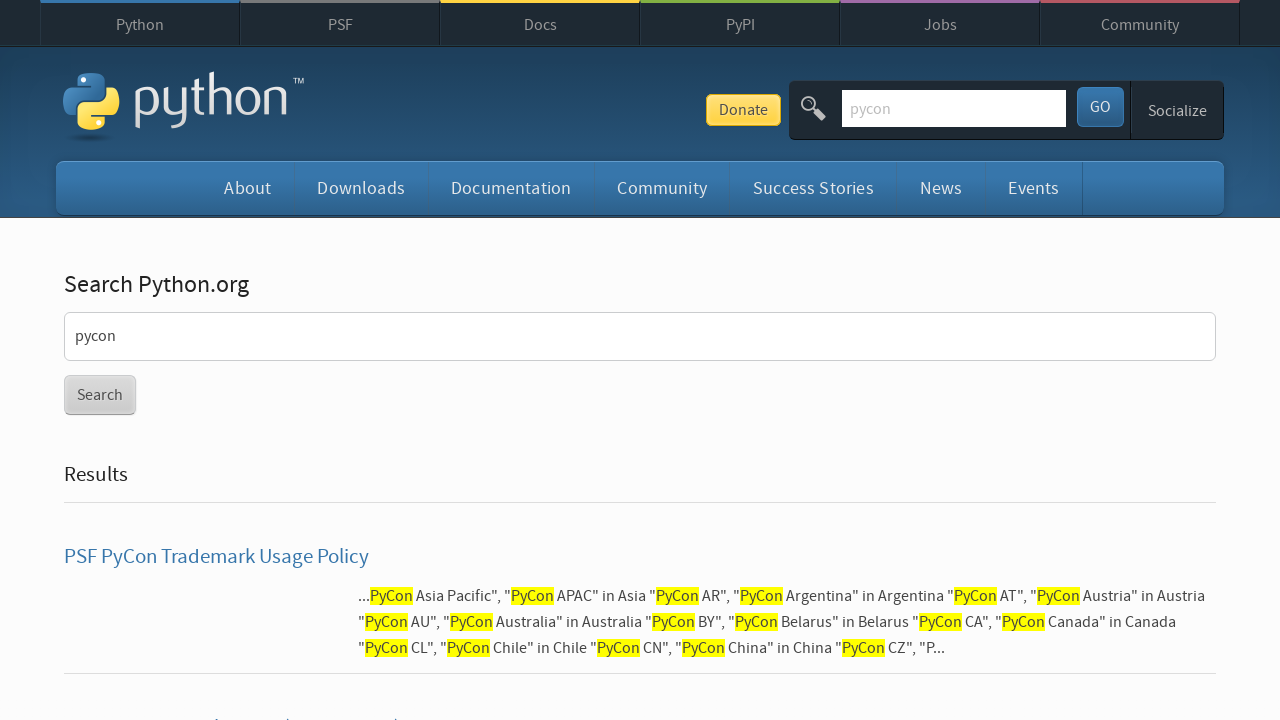